Tests drag and drop functionality on jQuery UI demo page by dragging an element and dropping it onto a target area within an iframe

Starting URL: https://jqueryui.com/droppable/

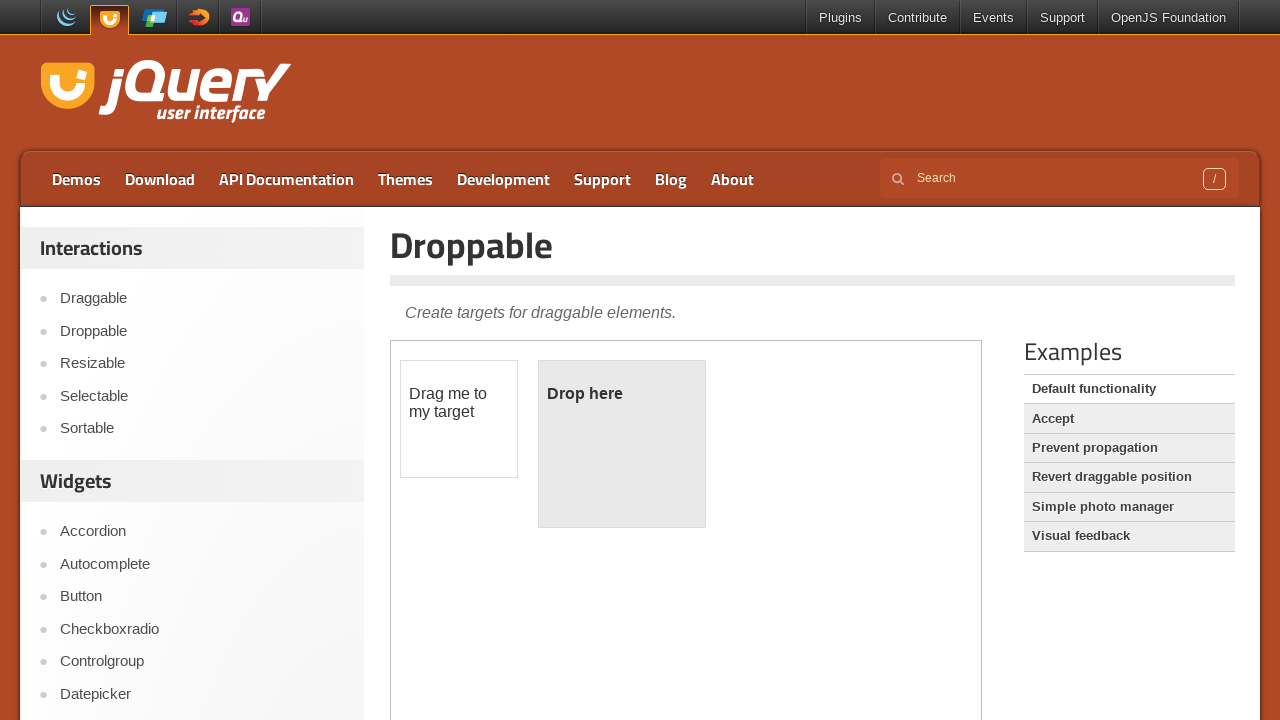

Located the demo iframe
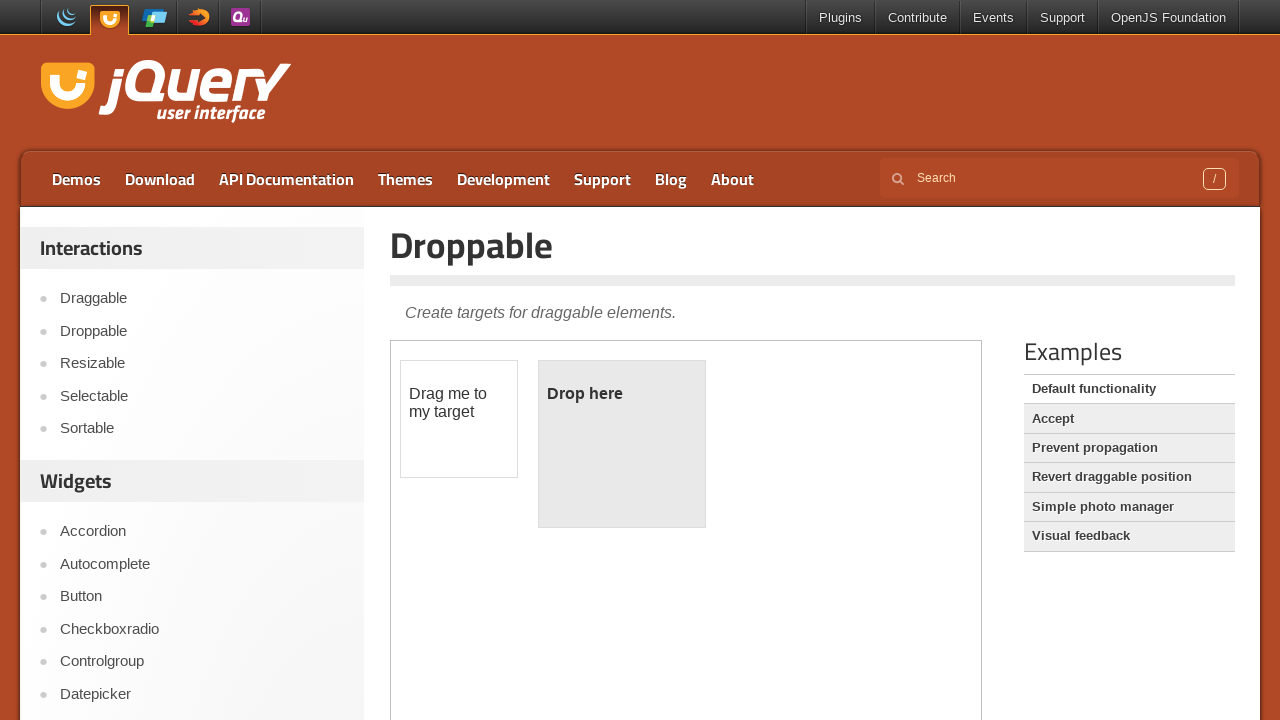

Located the draggable element
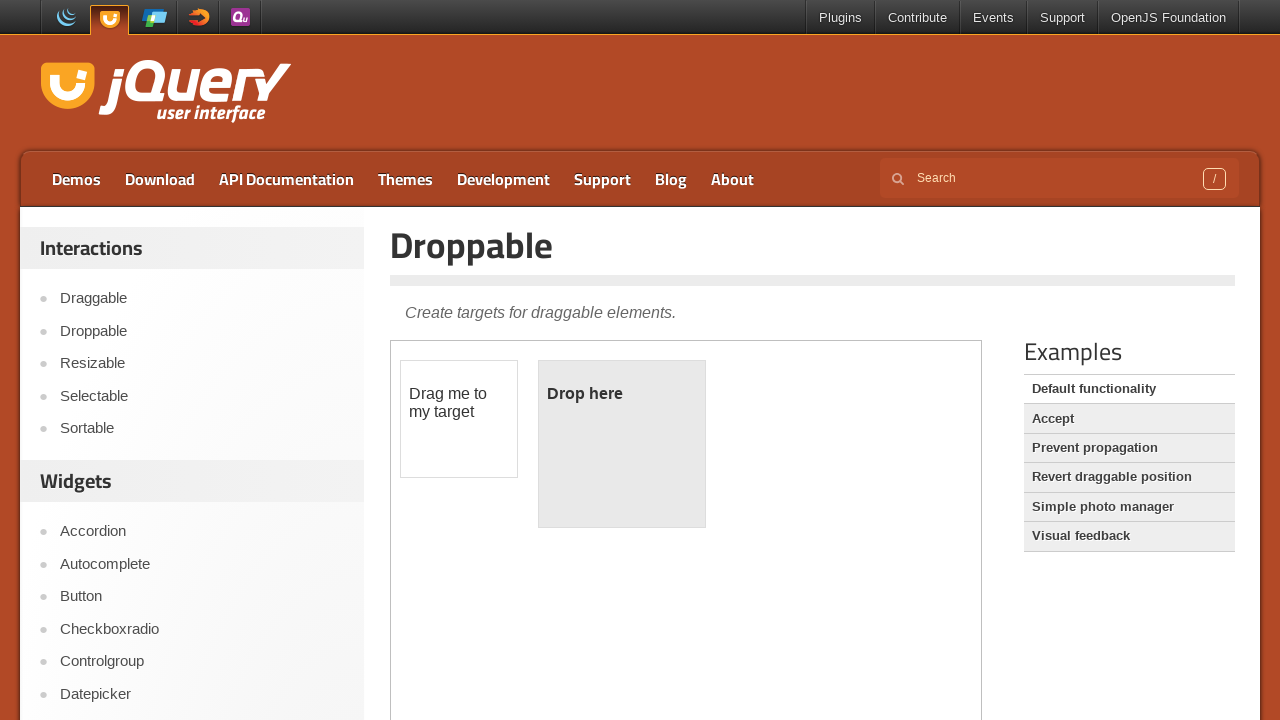

Located the droppable target area
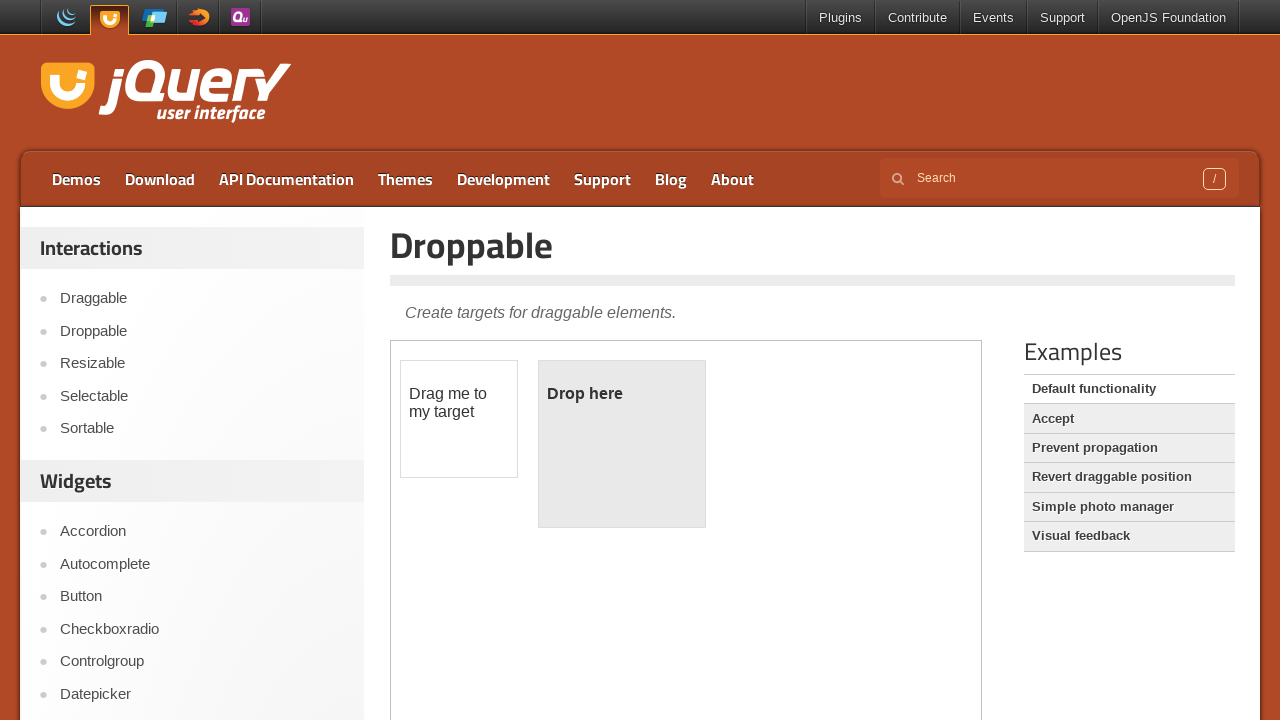

Dragged the element to the droppable area at (622, 444)
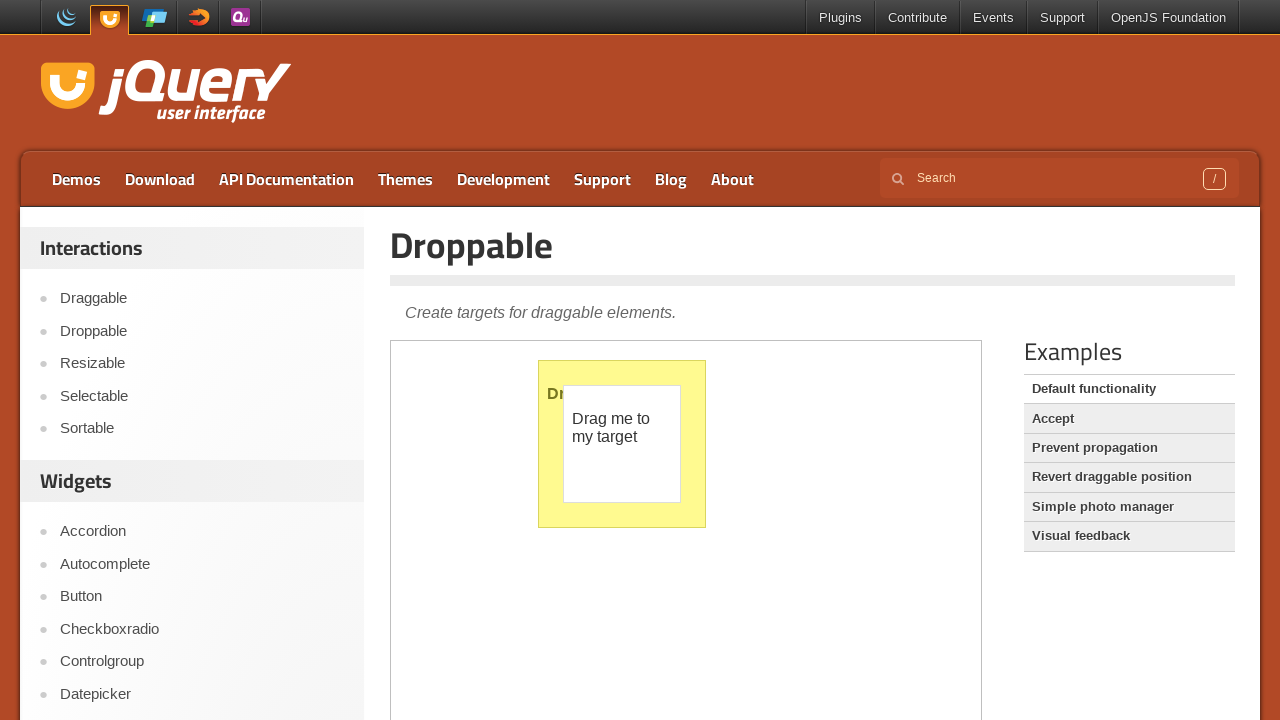

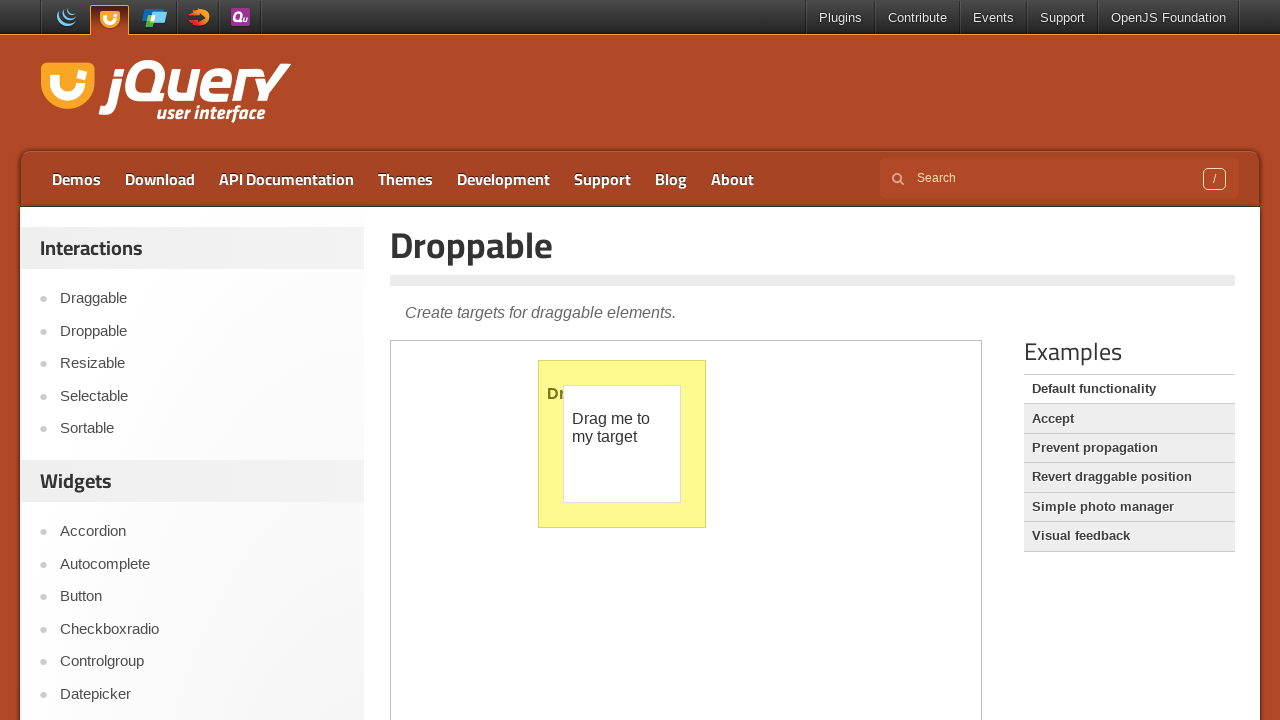